Tests the BrowserStack homepage product section tabs by finding the tab buttons and clicking on the second tab to verify it can be interacted with.

Starting URL: https://www.browserstack.com

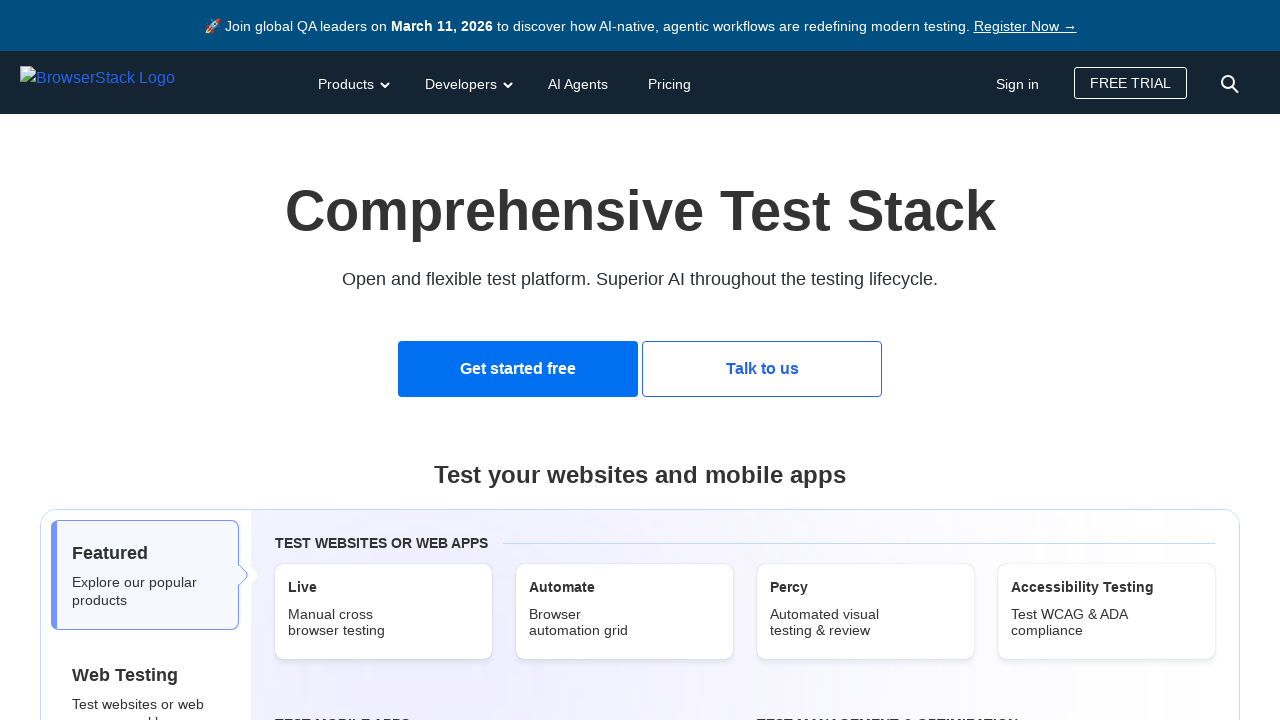

Waited for product section tab buttons to load
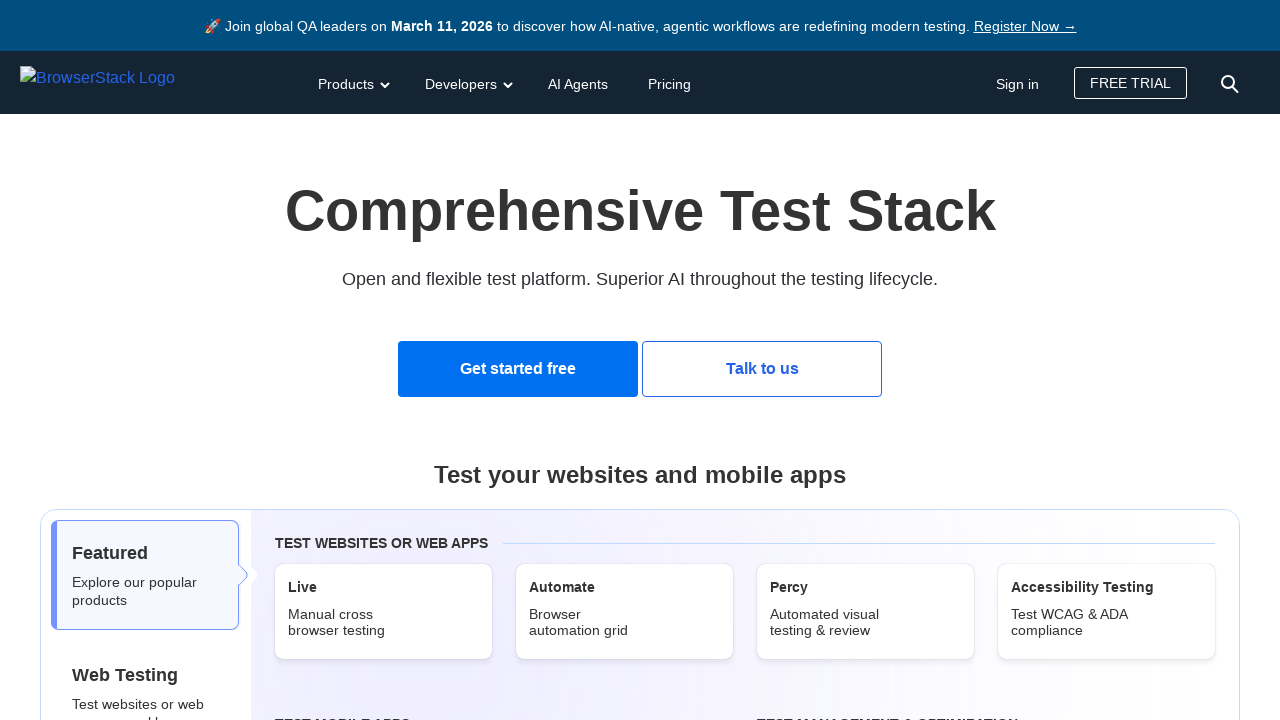

Located all product section tab buttons
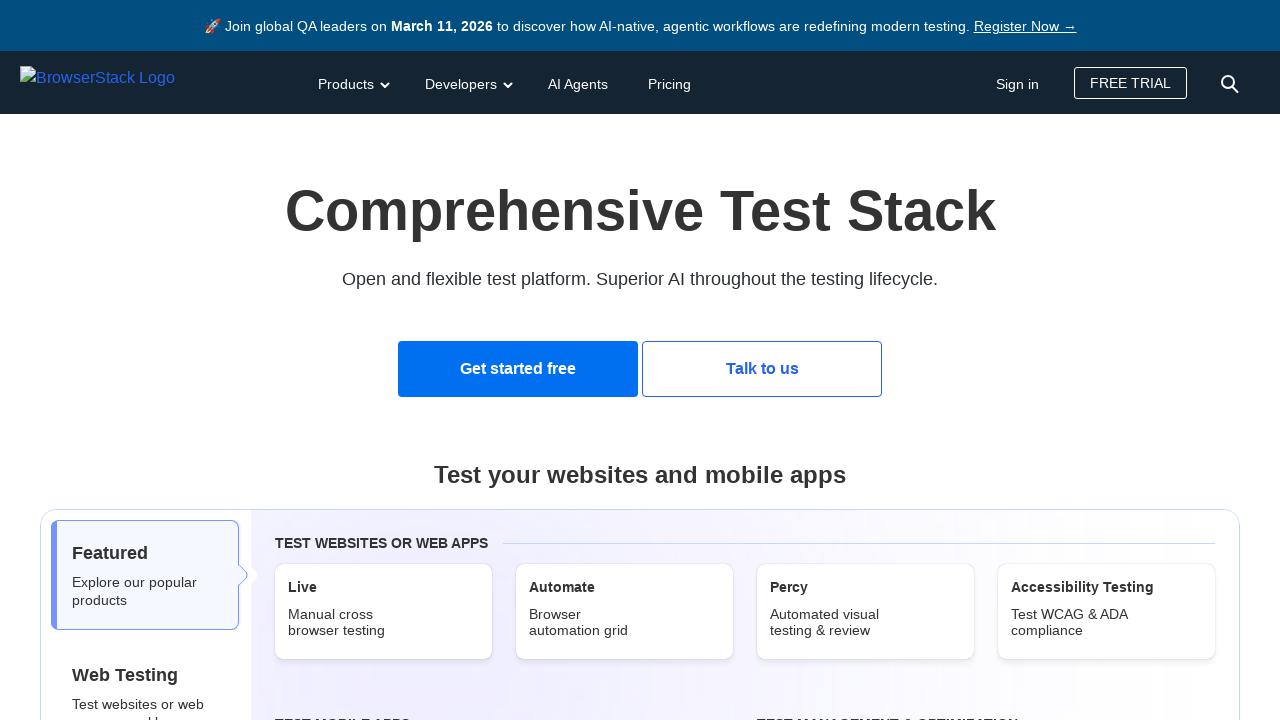

Selected the second tab button
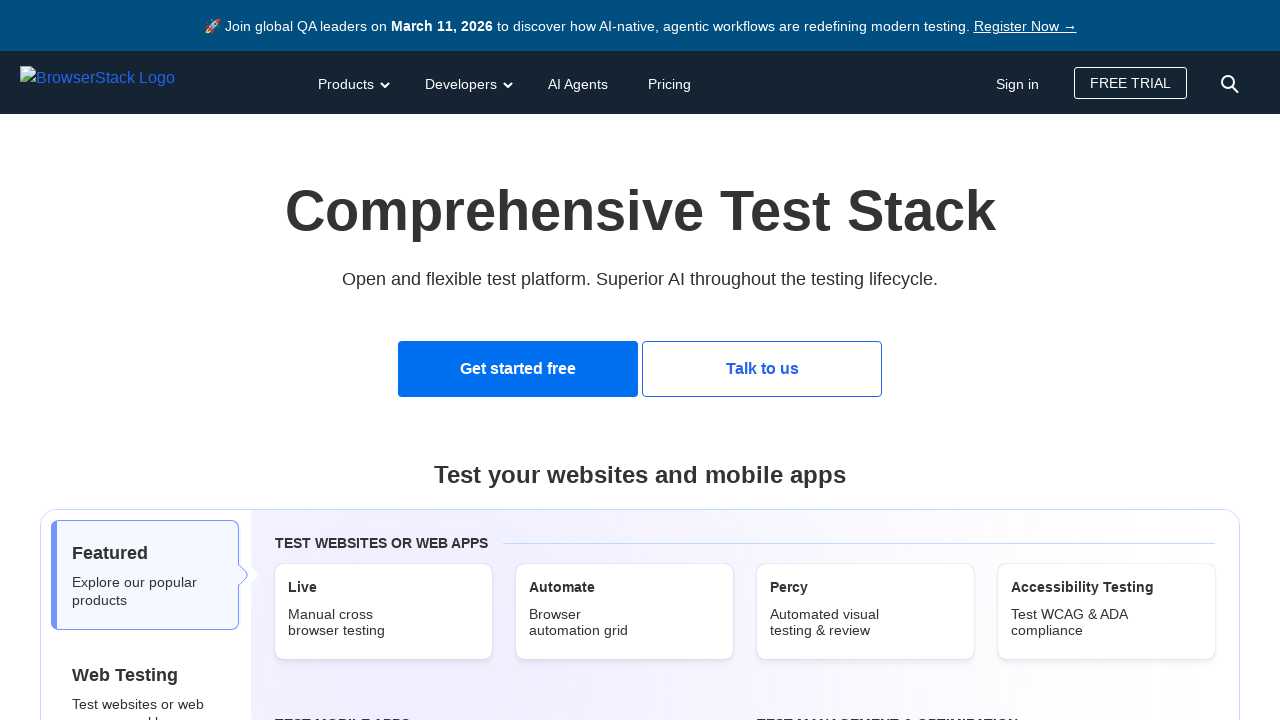

Clicked on the second tab button at (146, 665) on button.product-section__tabs-btn >> nth=1
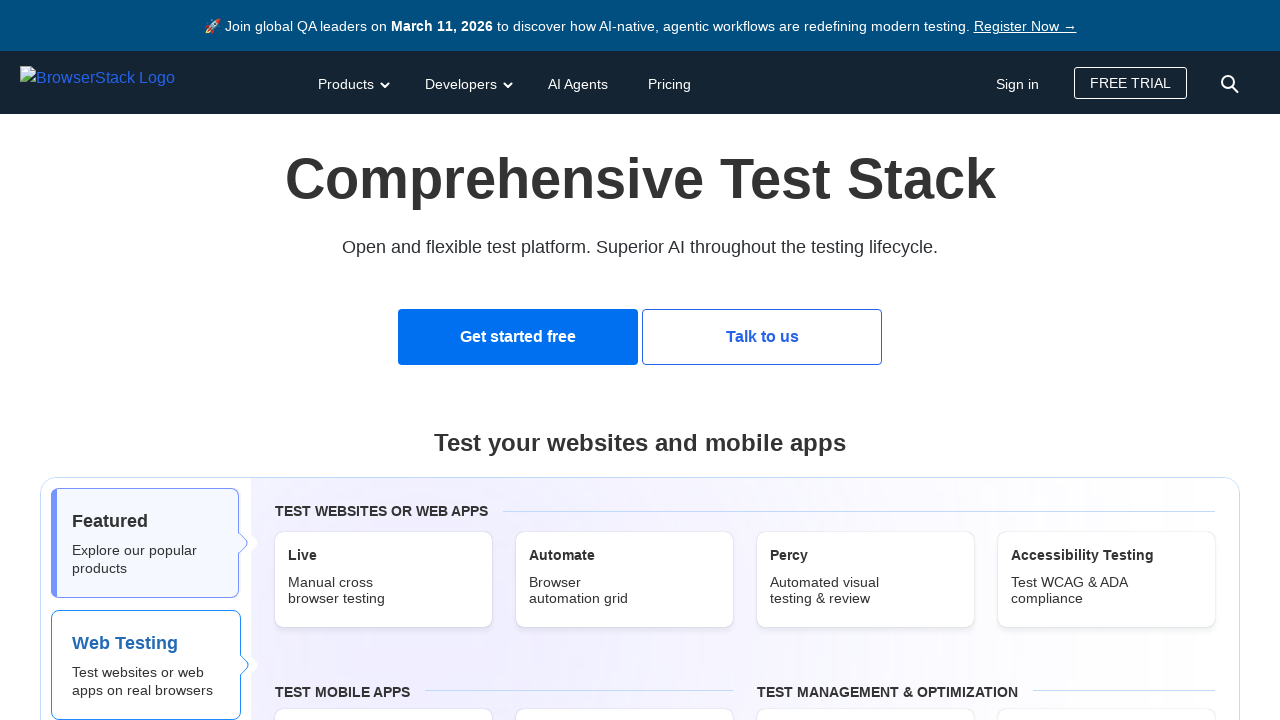

Waited 500ms for UI changes after tab click
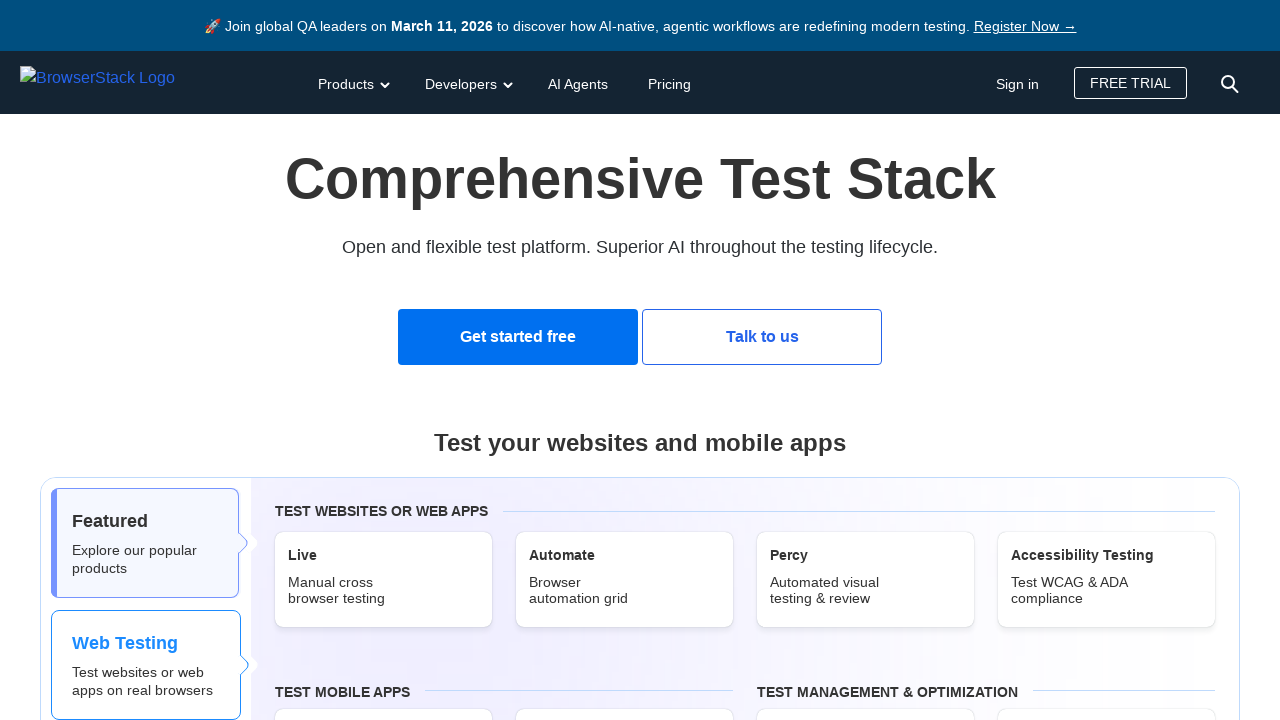

Located 'Something Else' button elements for verification
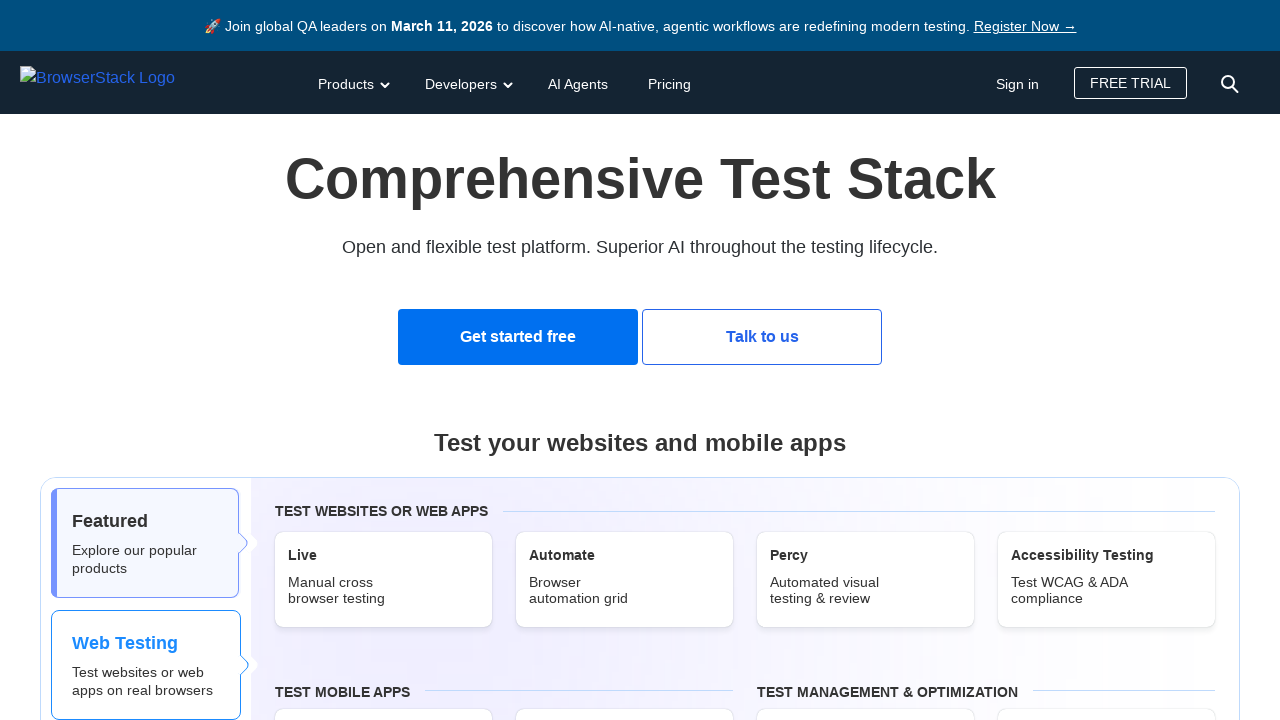

Verified: 'Something Else' element not present on page
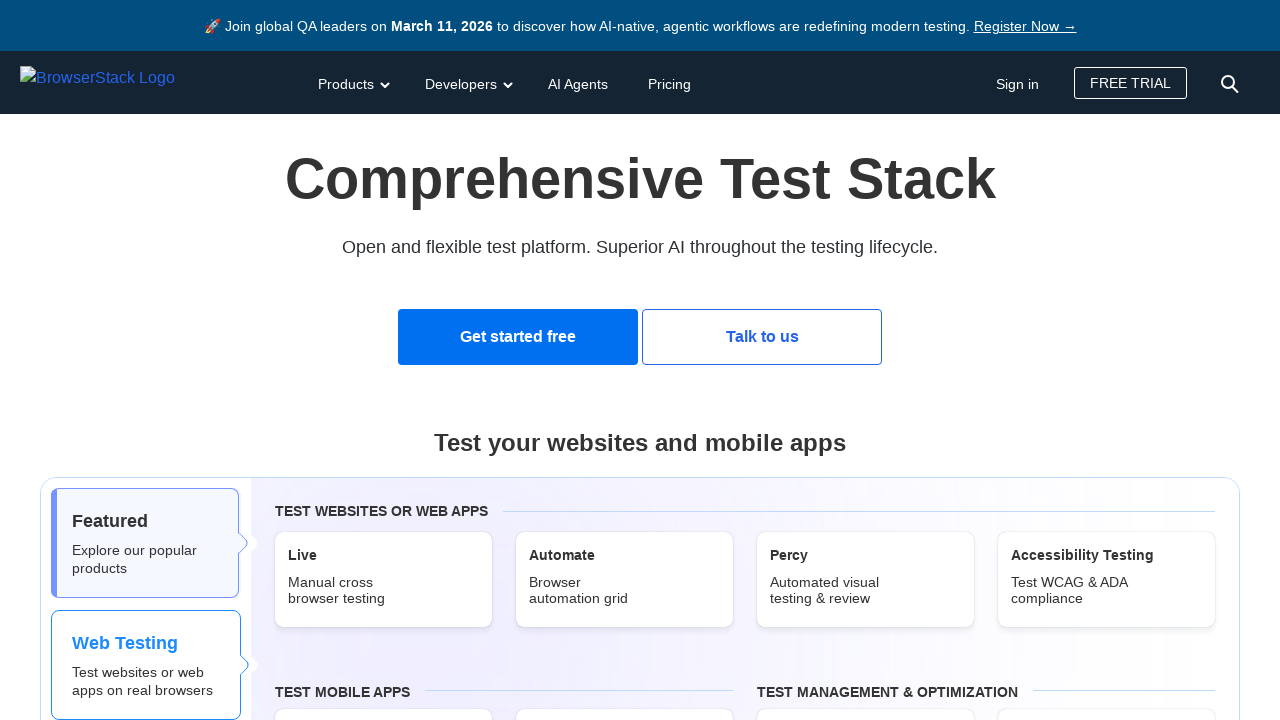

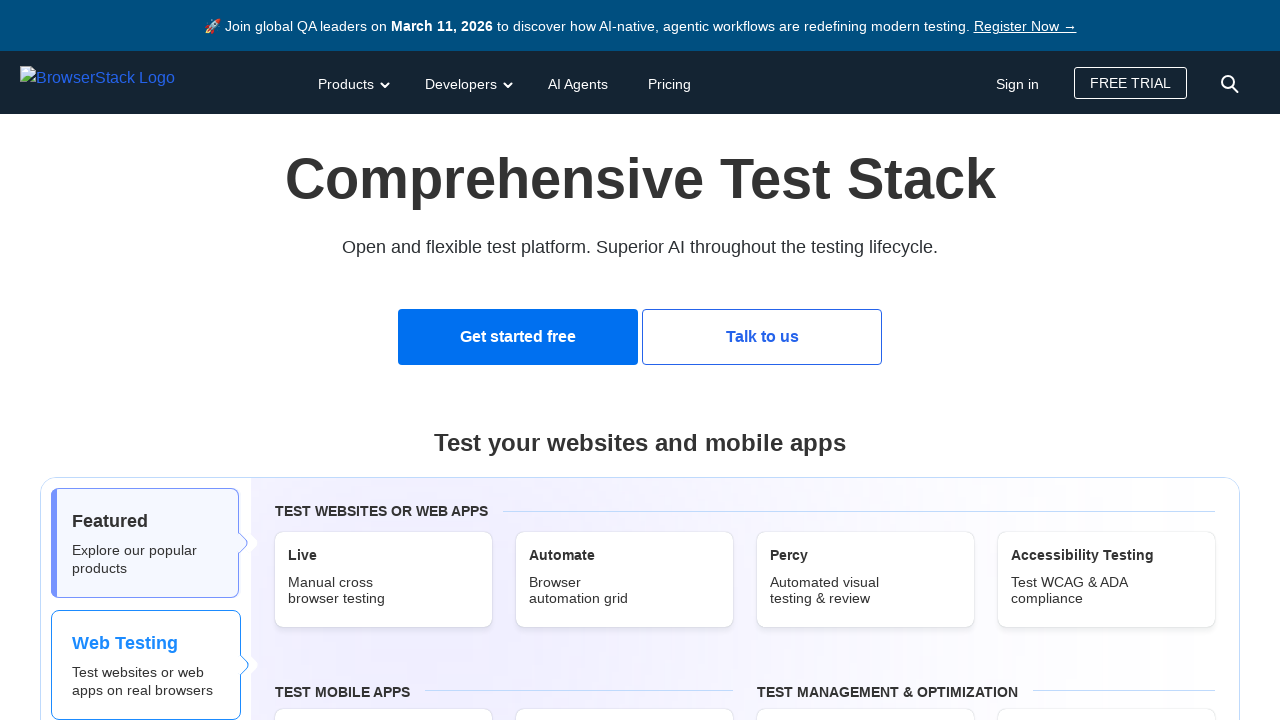